Tests checkbox functionality by finding all checkboxes on the page and verifying that the second checkbox (which should be checked by default) is indeed selected.

Starting URL: http://the-internet.herokuapp.com/checkboxes

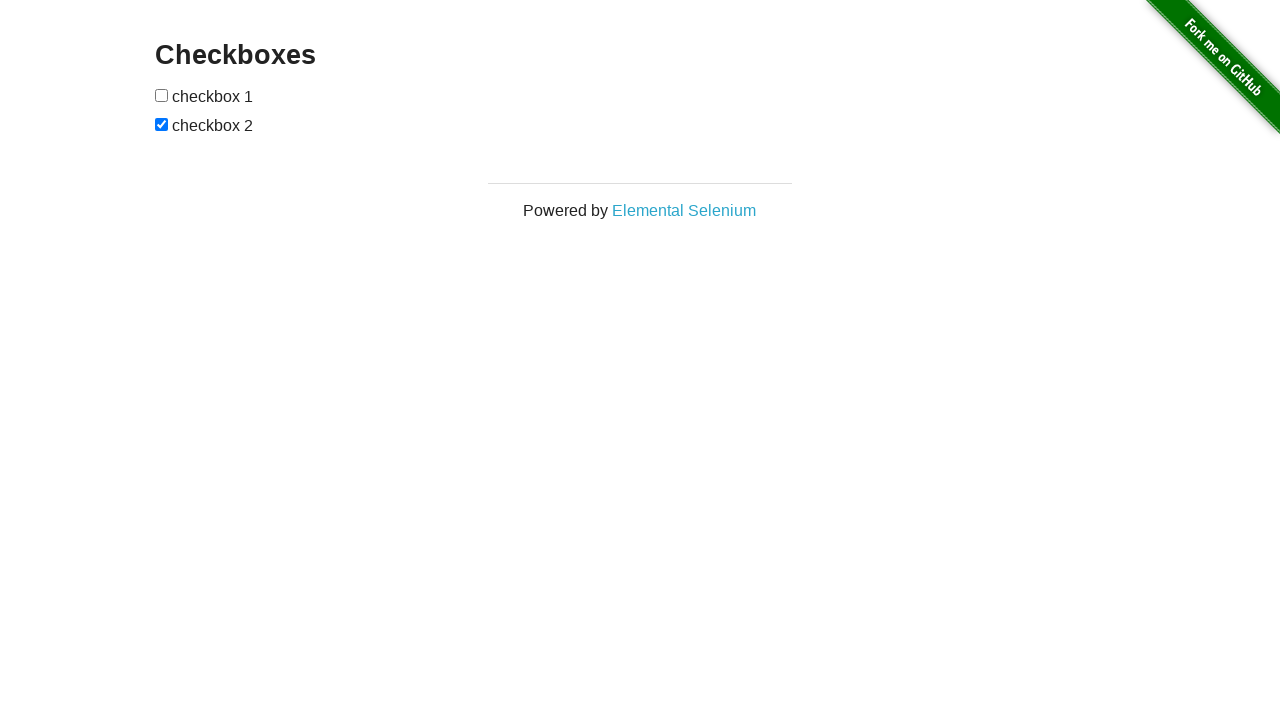

Waited for checkboxes to be present on the page
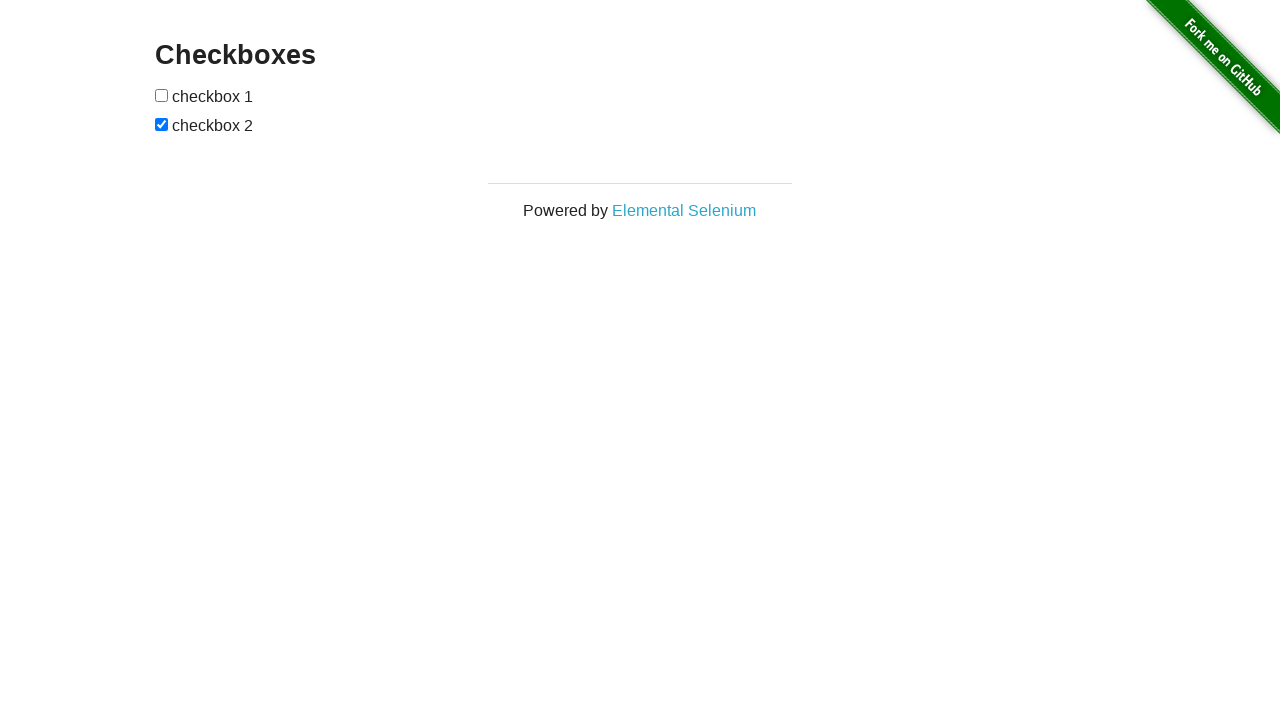

Located all checkboxes on the page
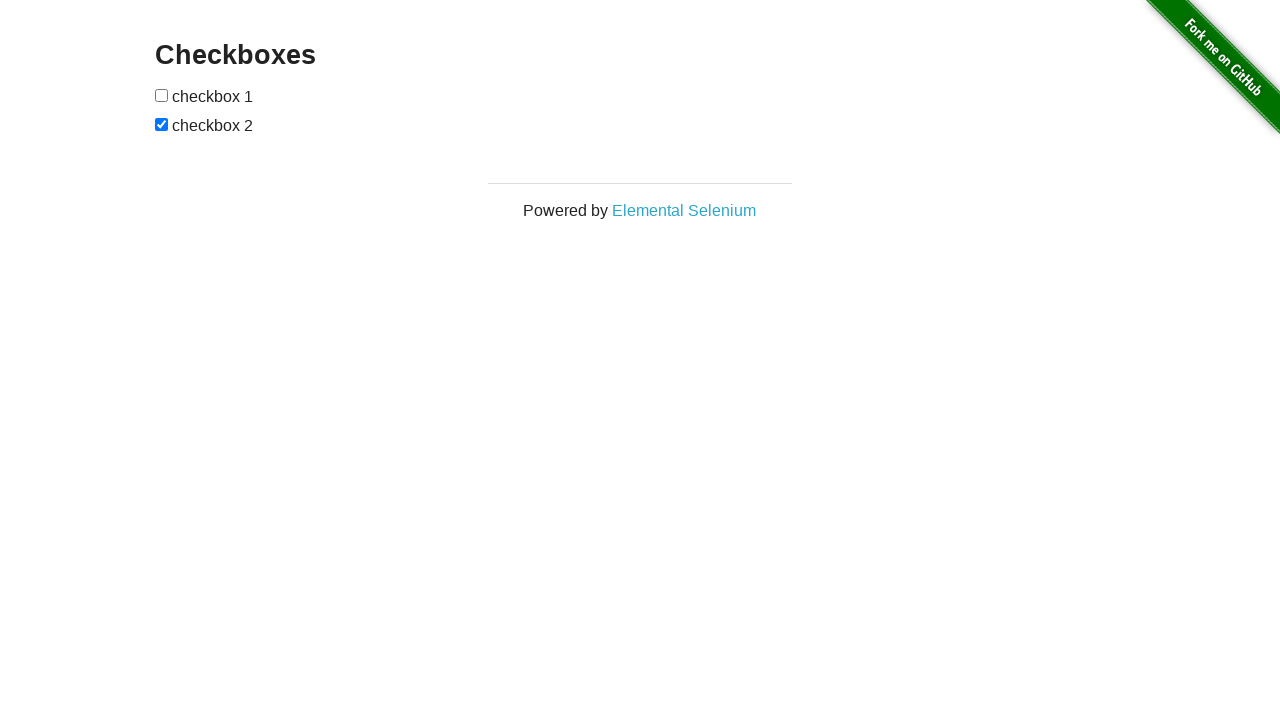

Verified second checkbox is checked by default
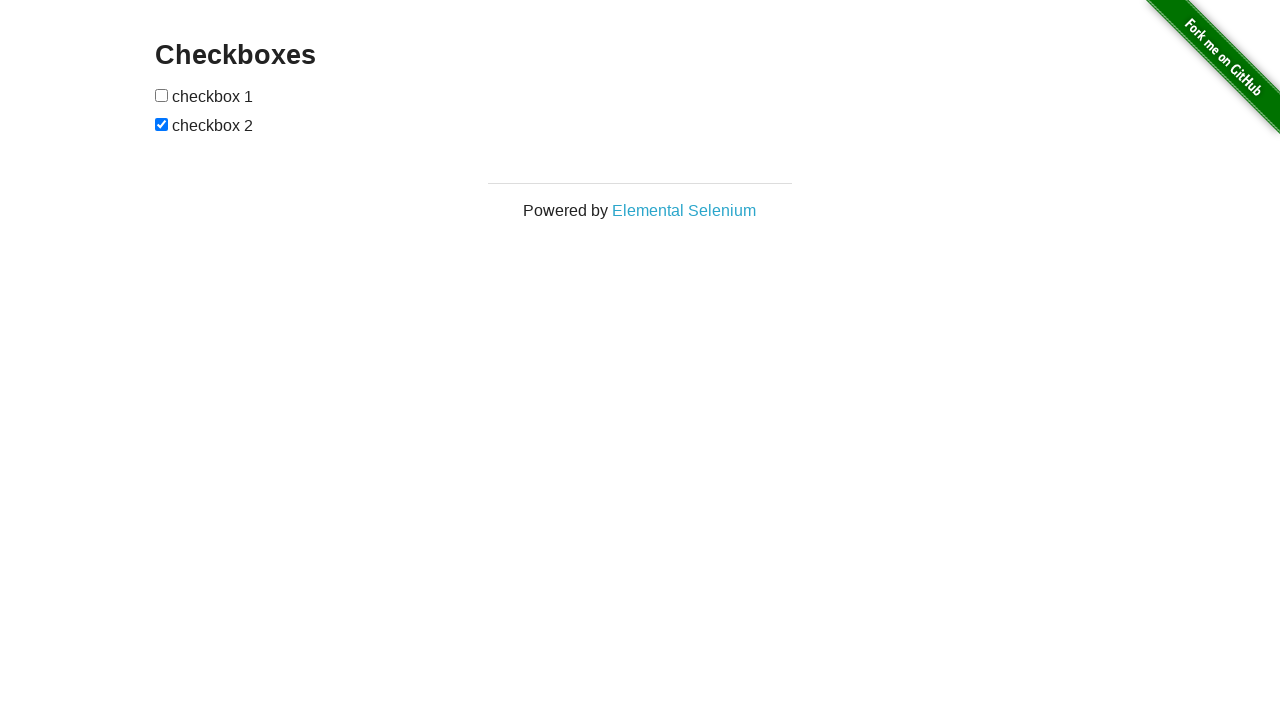

Verified first checkbox is not checked by default
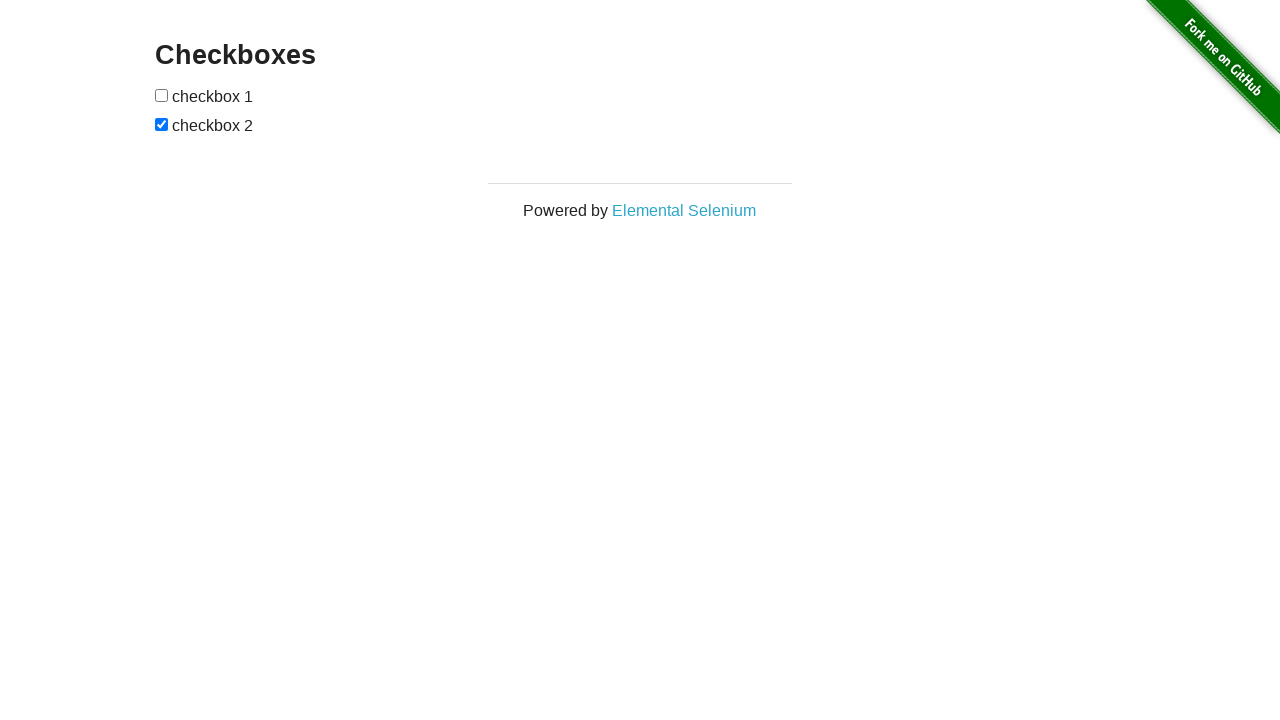

Clicked the first checkbox to check it at (162, 95) on input[type="checkbox"] >> nth=0
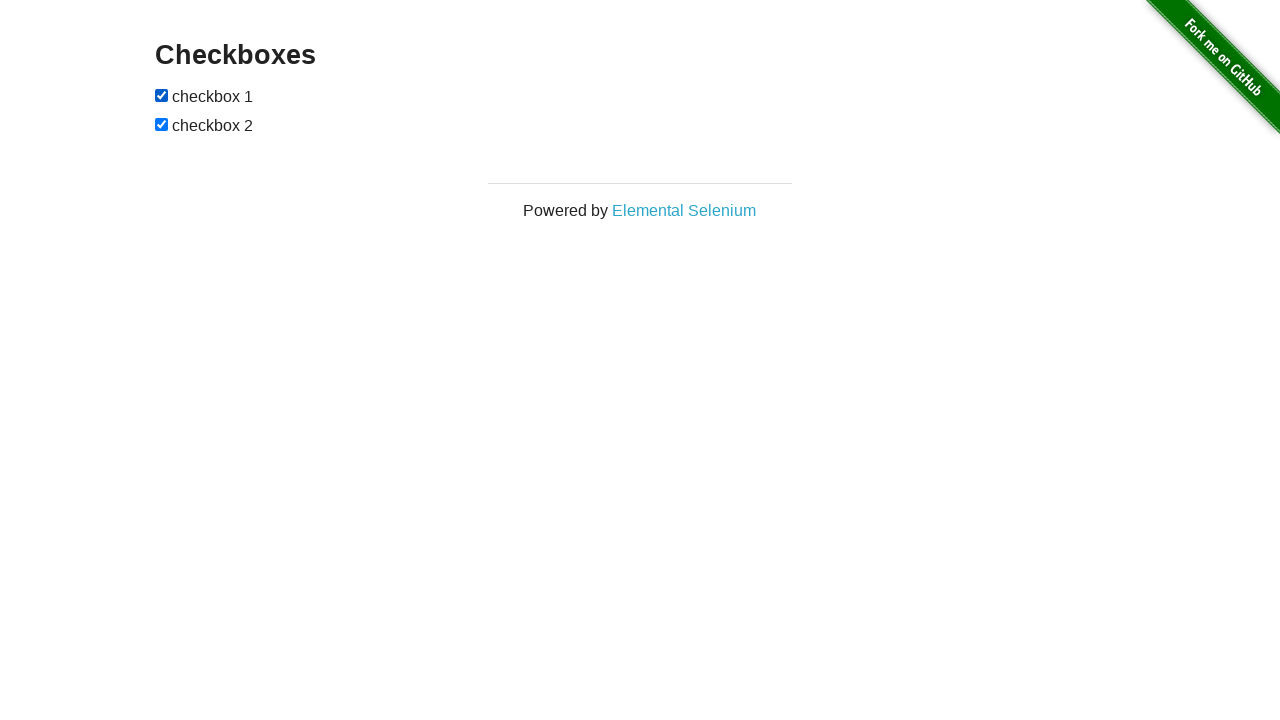

Verified first checkbox is now checked after clicking
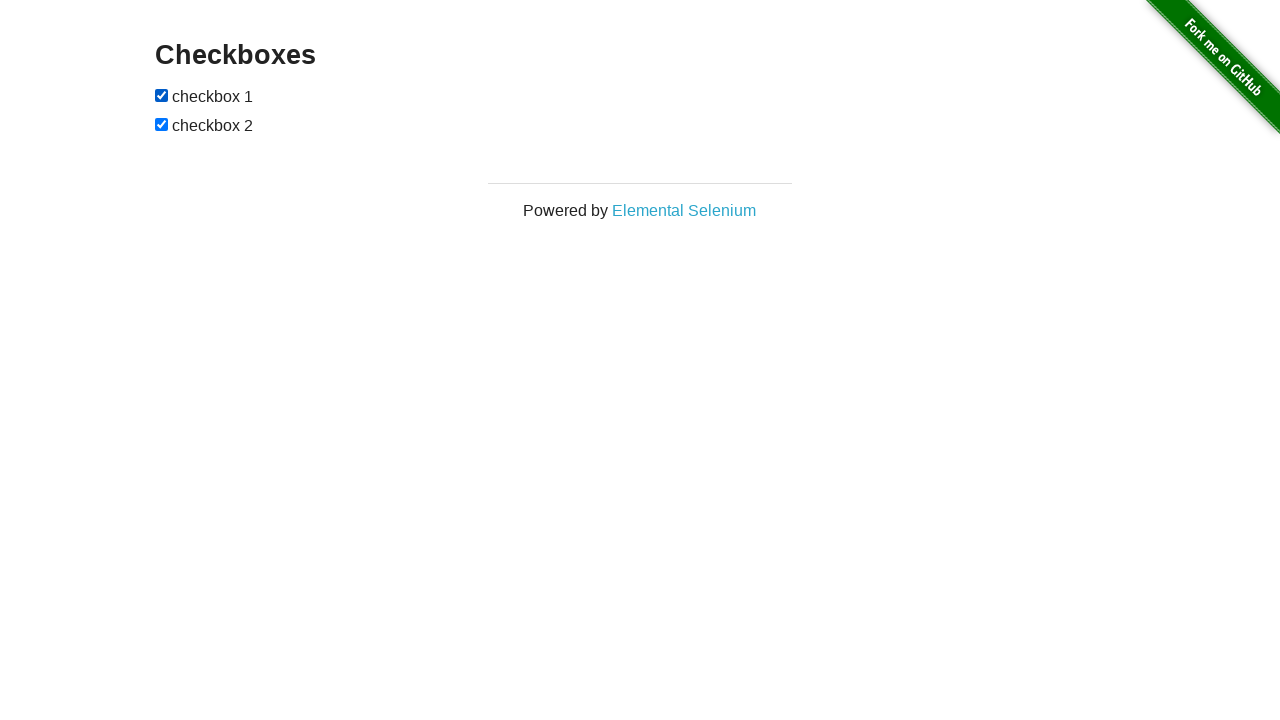

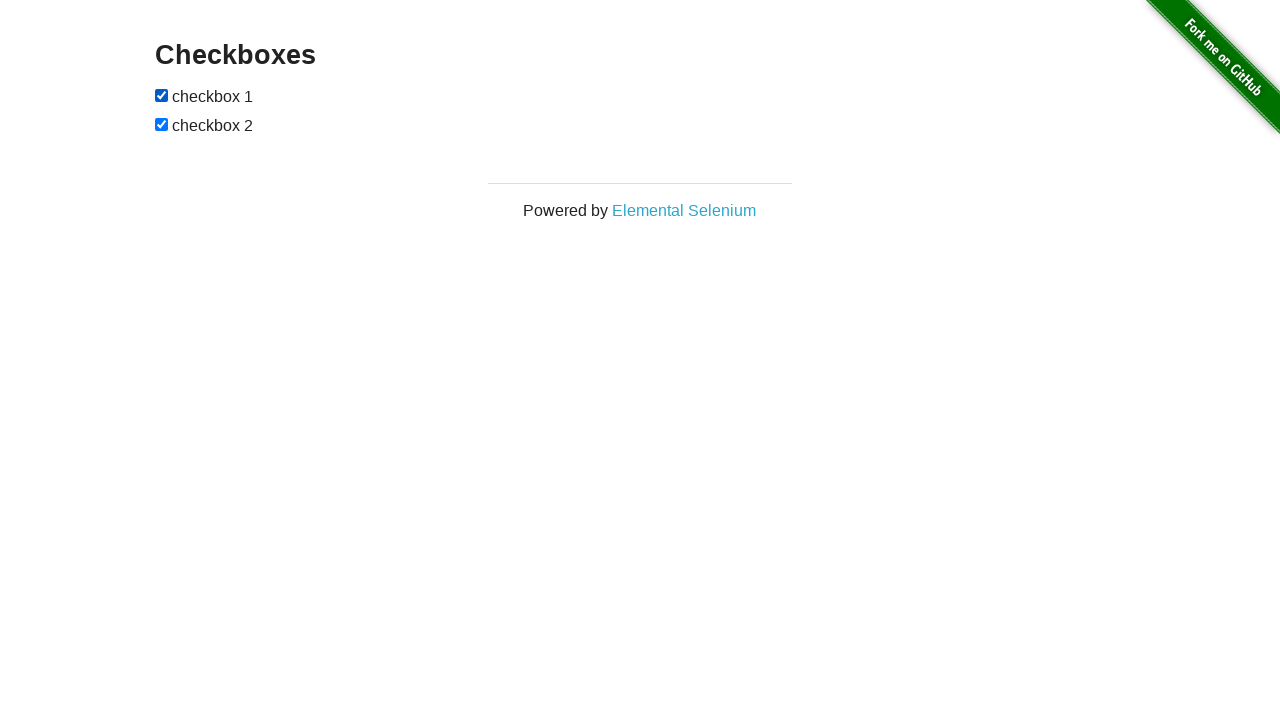